Navigates to a dropdown demo page to test static dropdown functionality. The script sets up the browser and navigates to the page but the actual dropdown selection code is commented out/incomplete.

Starting URL: https://the-internet.herokuapp.com/dropdown

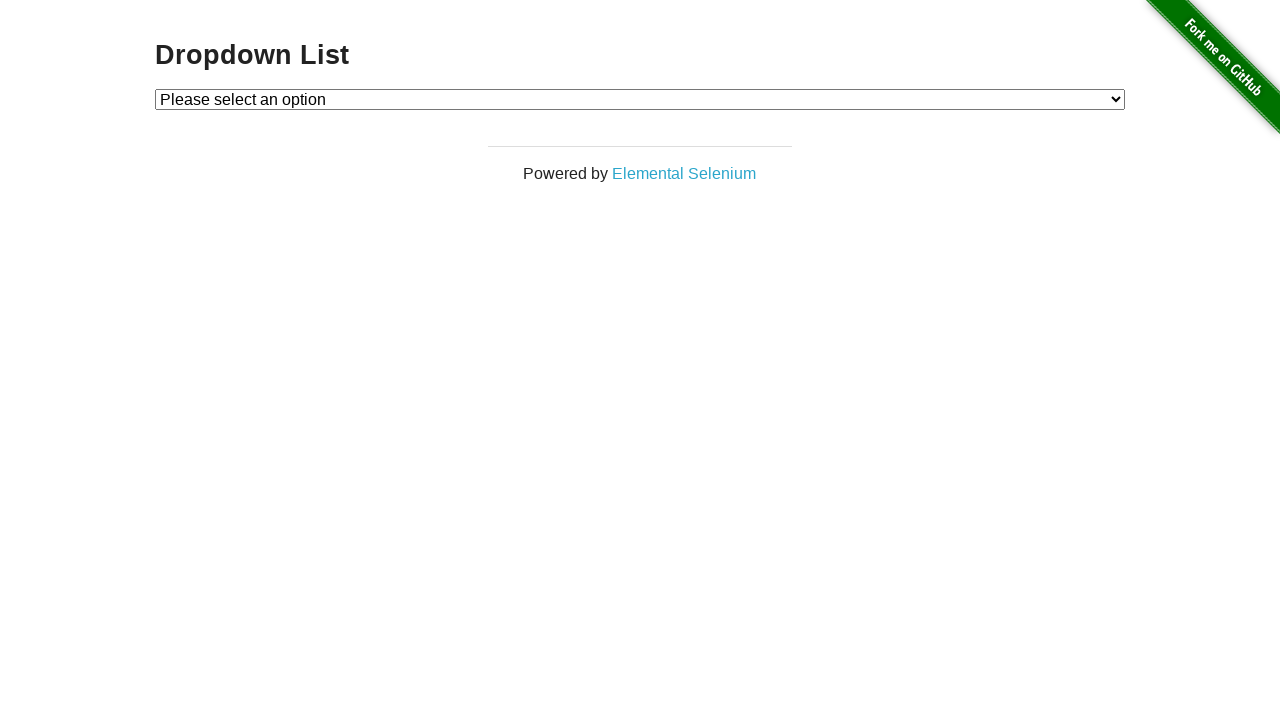

Waited for dropdown element to load on the page
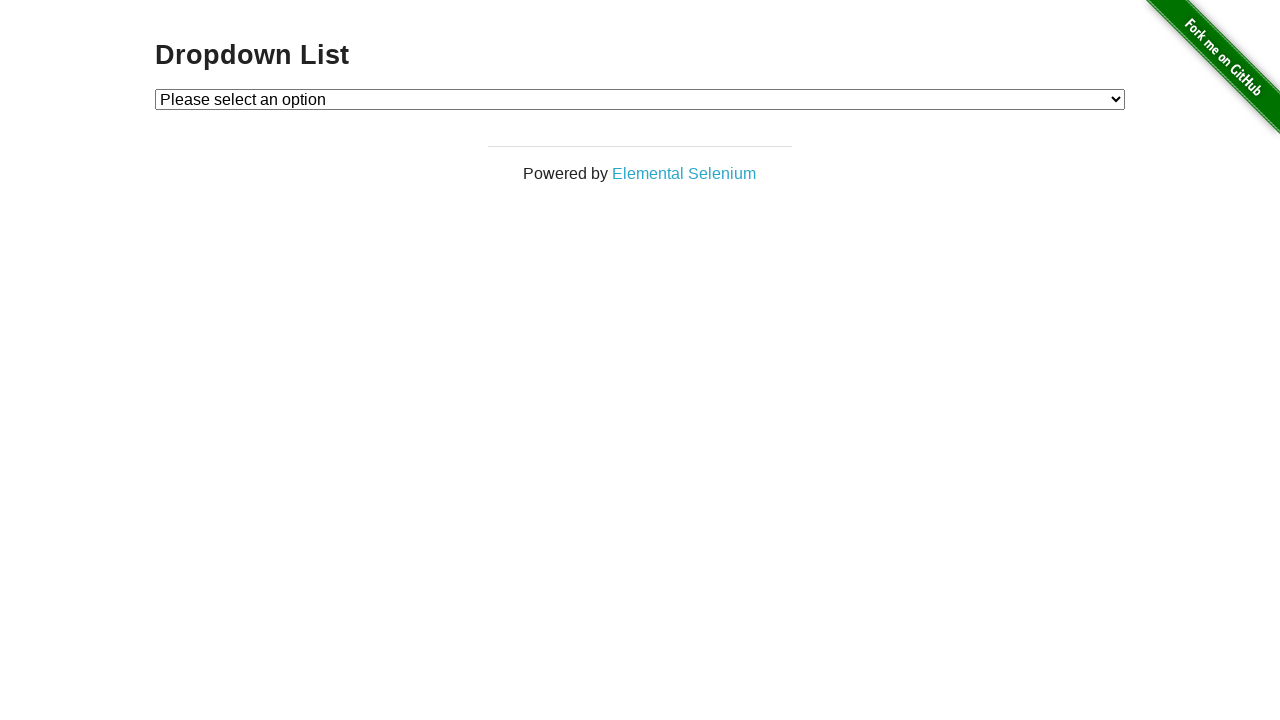

Selected dropdown option with value '1' on #dropdown
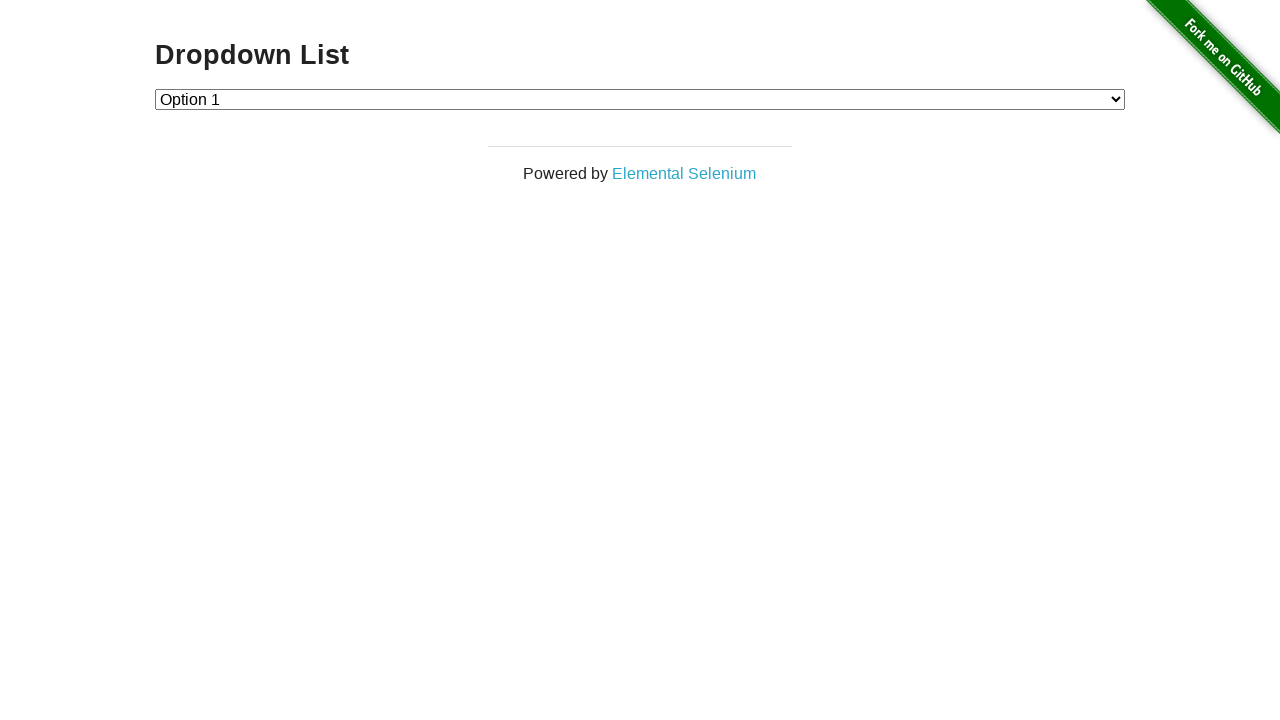

Selected dropdown option with label 'Option 2' on #dropdown
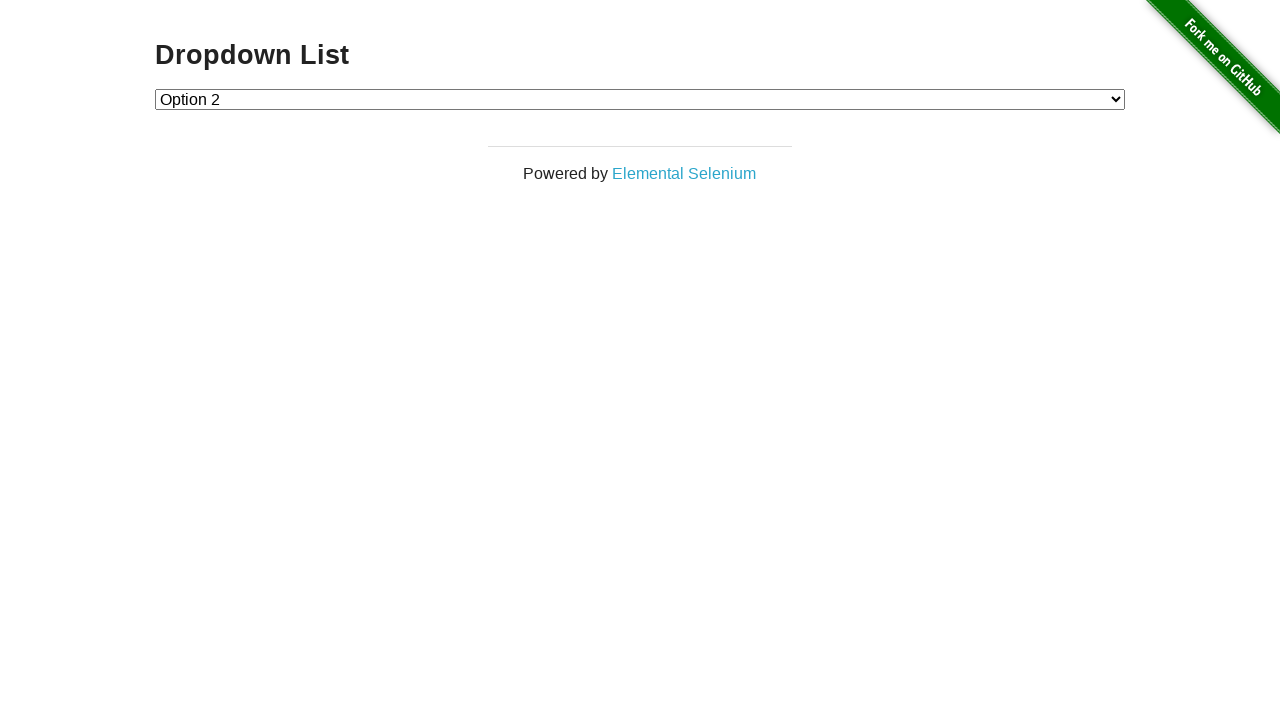

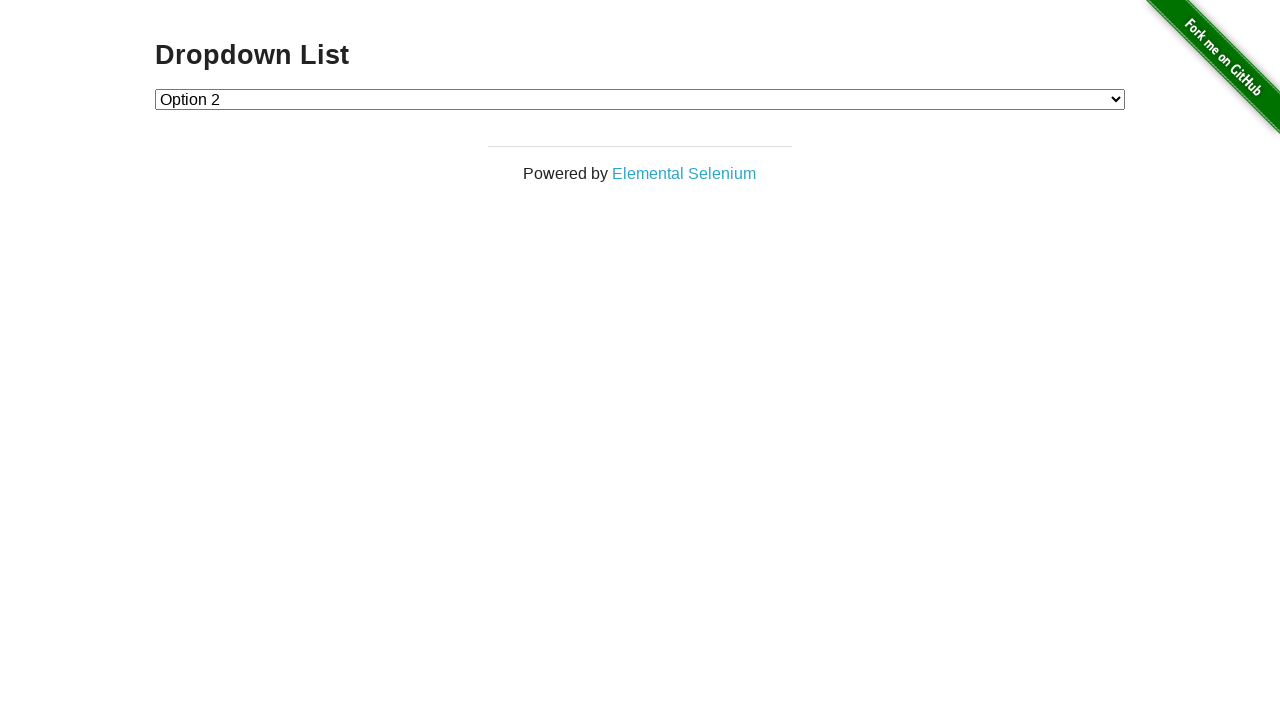